Navigates to the-internet.herokuapp.com homepage and clicks on the A/B Testing link to view the A/B test page content

Starting URL: https://the-internet.herokuapp.com/

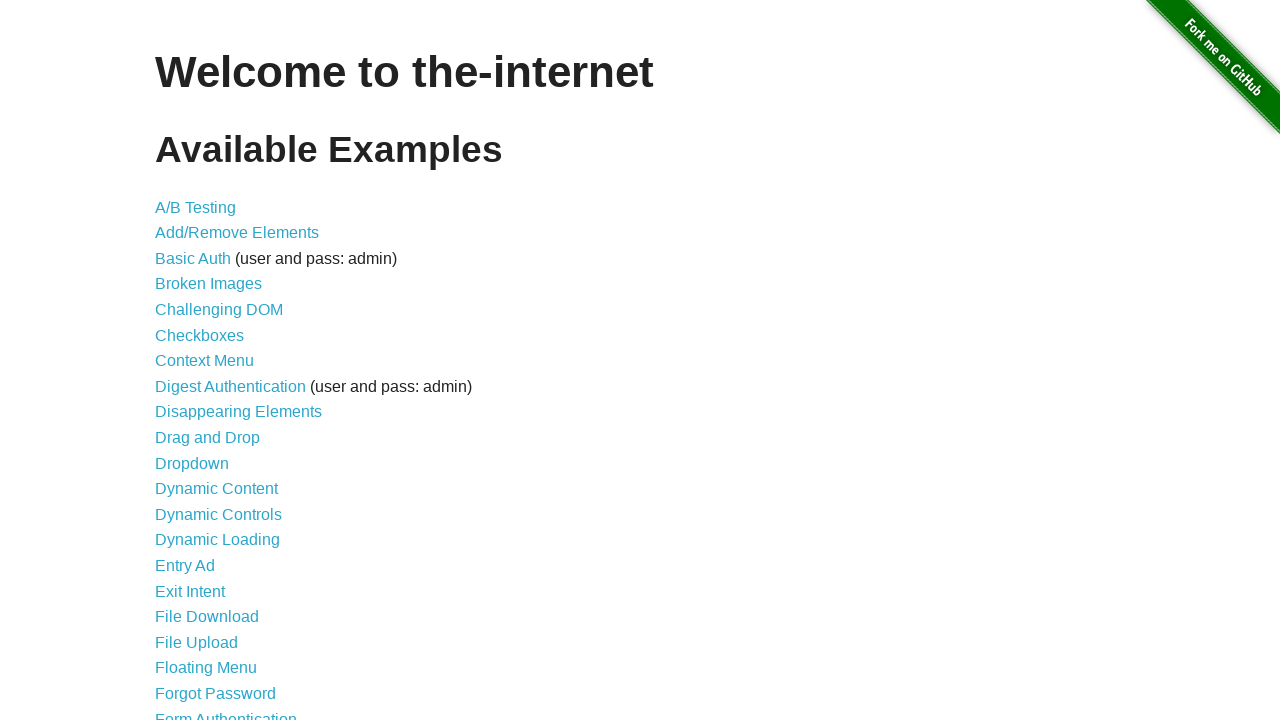

Navigated to the-internet.herokuapp.com homepage
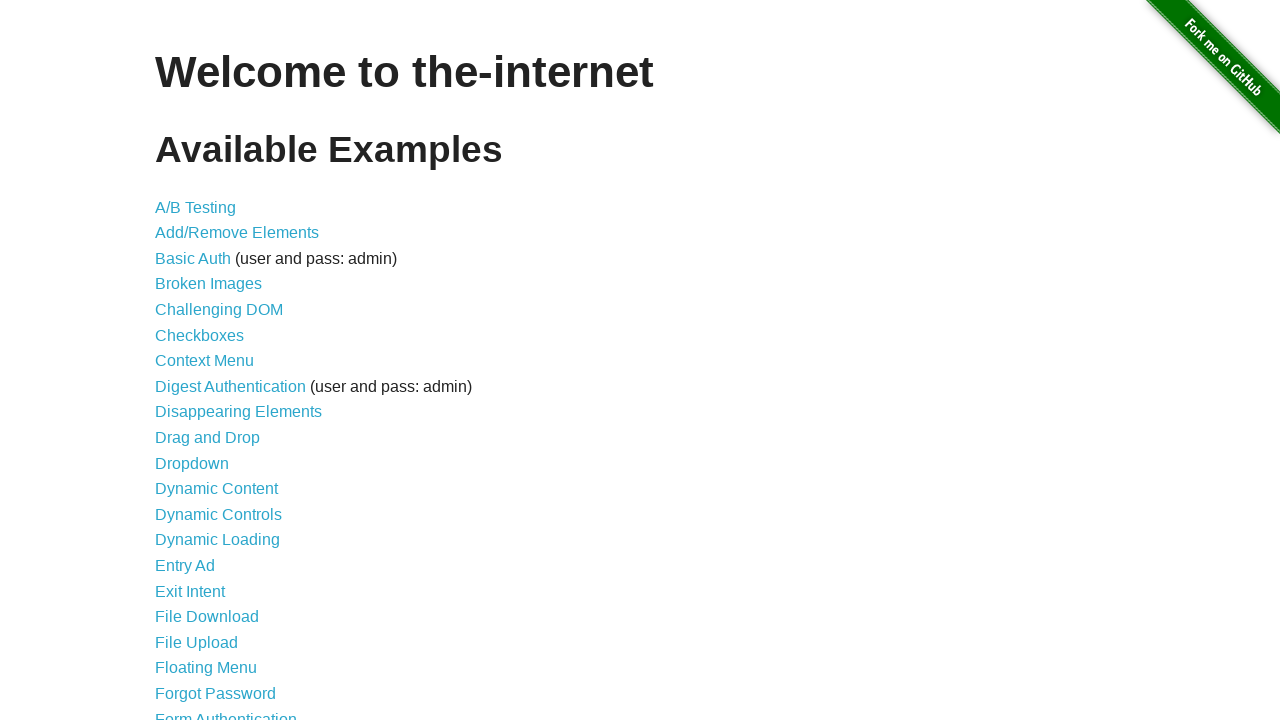

Clicked on the A/B Testing link at (196, 207) on a[href='/abtest']
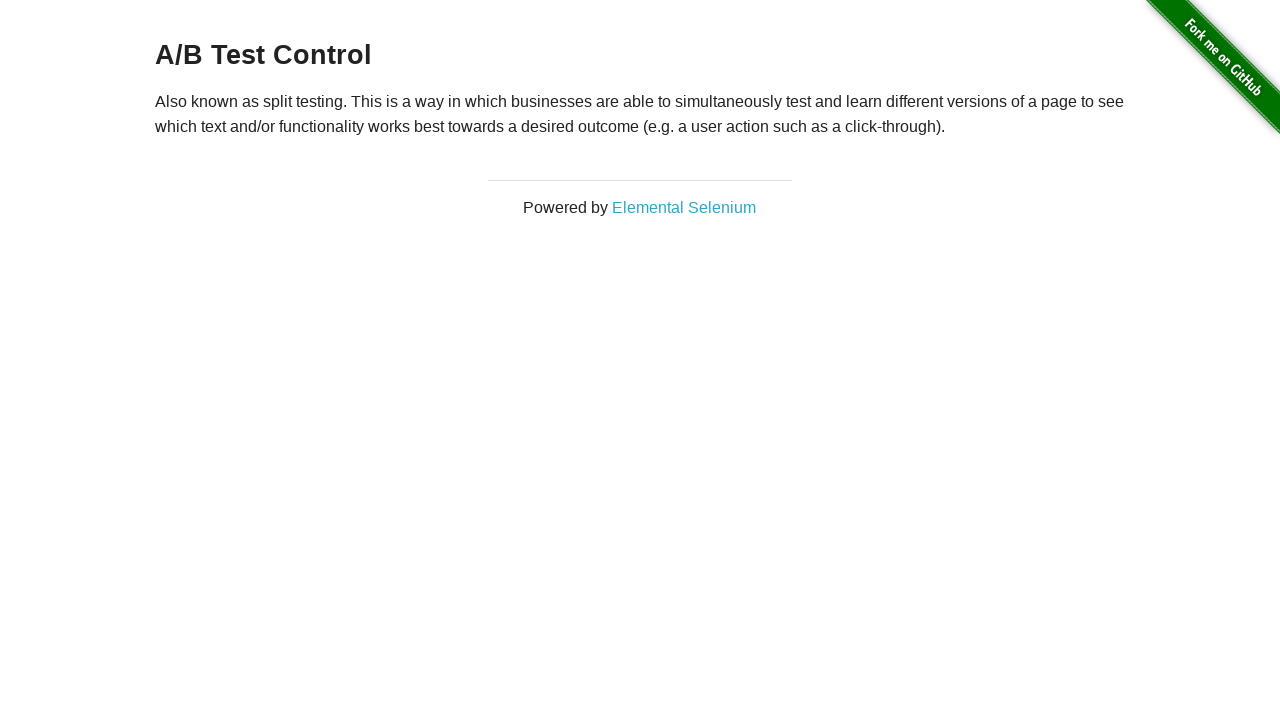

A/B test page content loaded and is visible
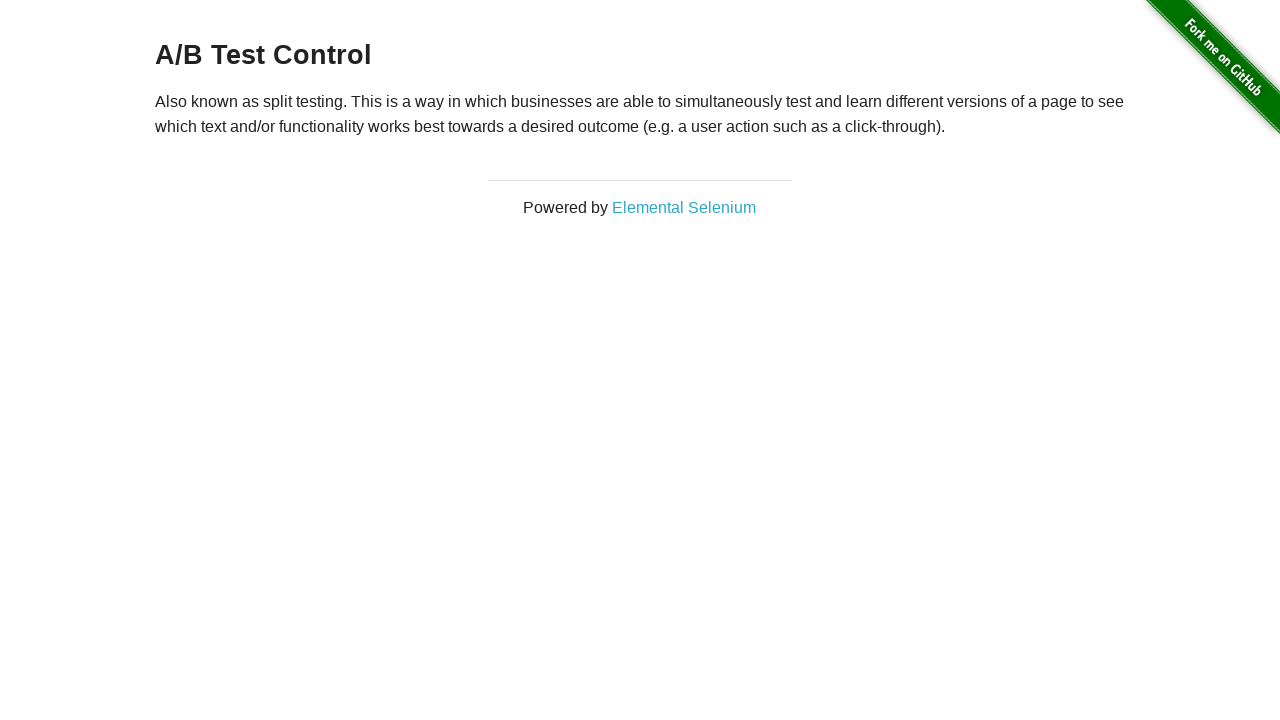

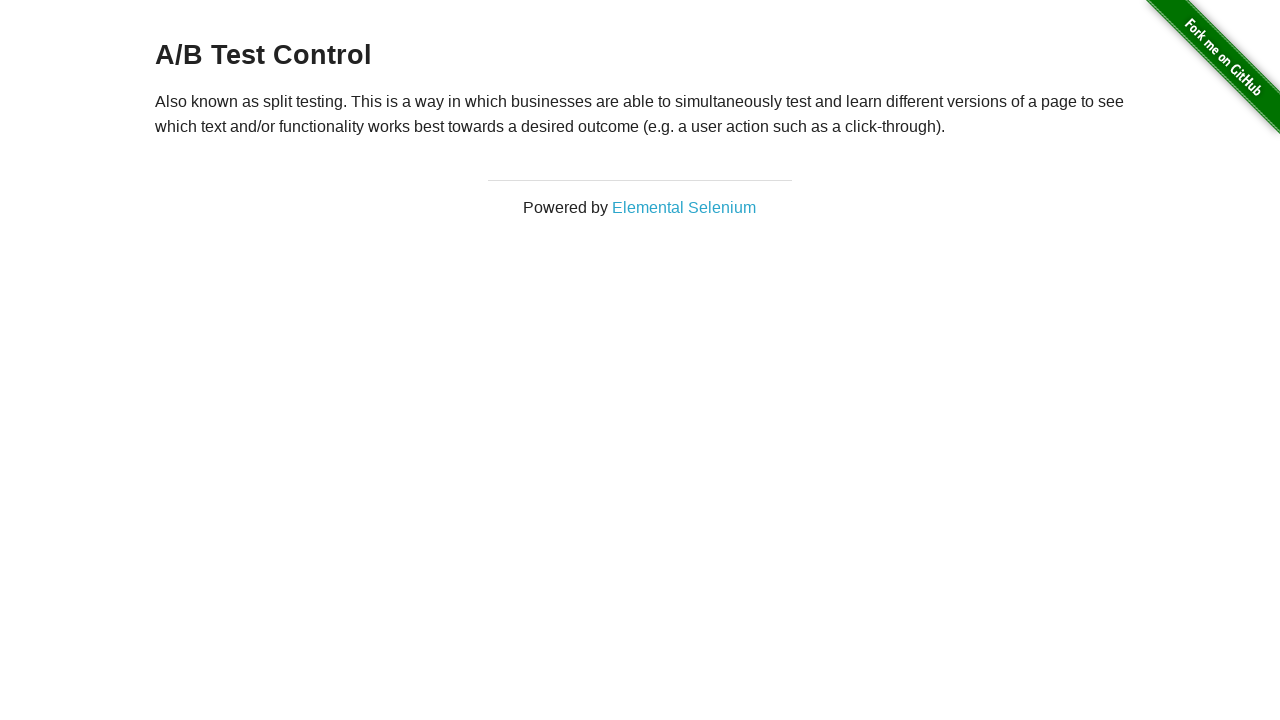